Tests window switching functionality by opening a new window through a link, switching between parent and child windows, and verifying content in each window

Starting URL: https://the-internet.herokuapp.com/

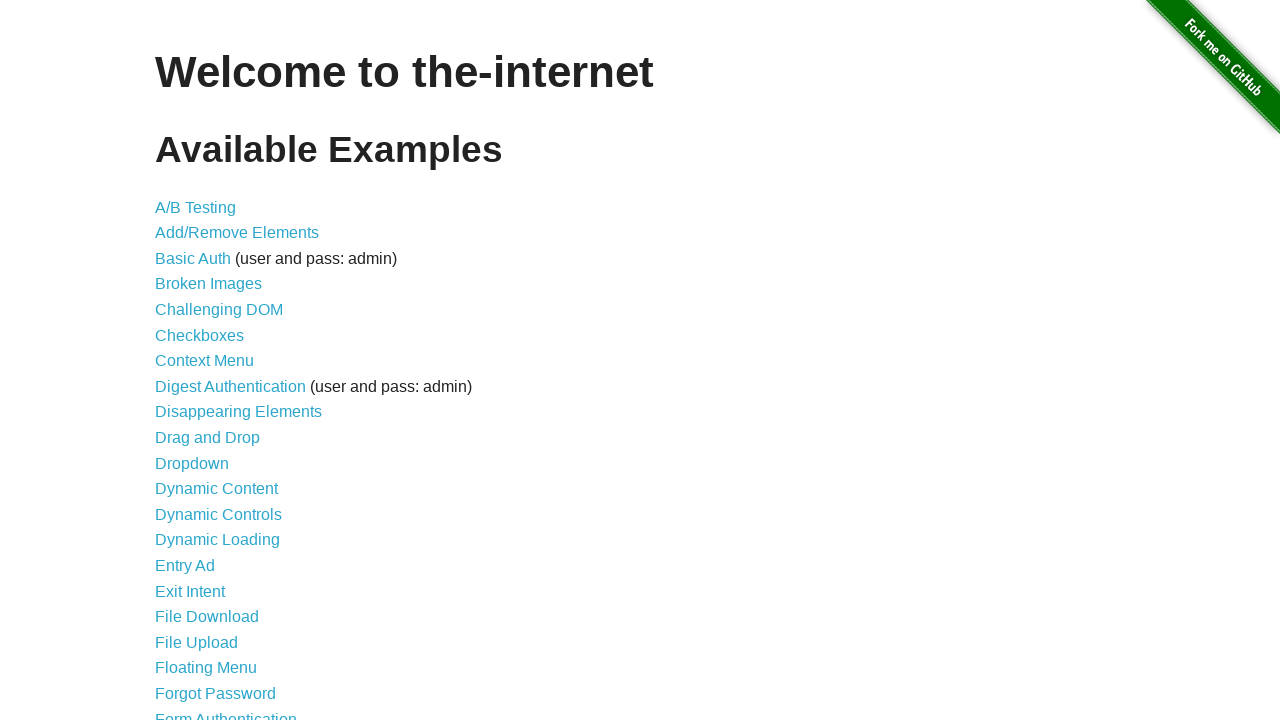

Clicked on Multiple Windows link at (218, 369) on a[href='/windows']
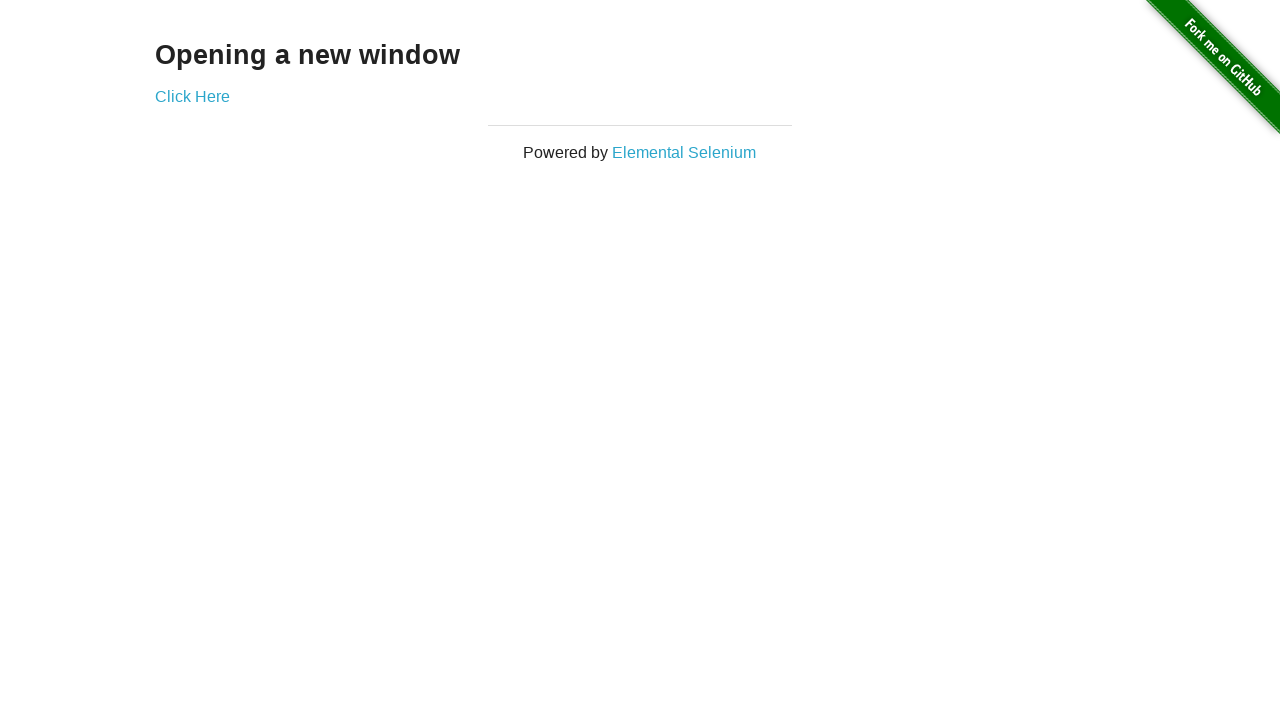

Waited for new window link to load
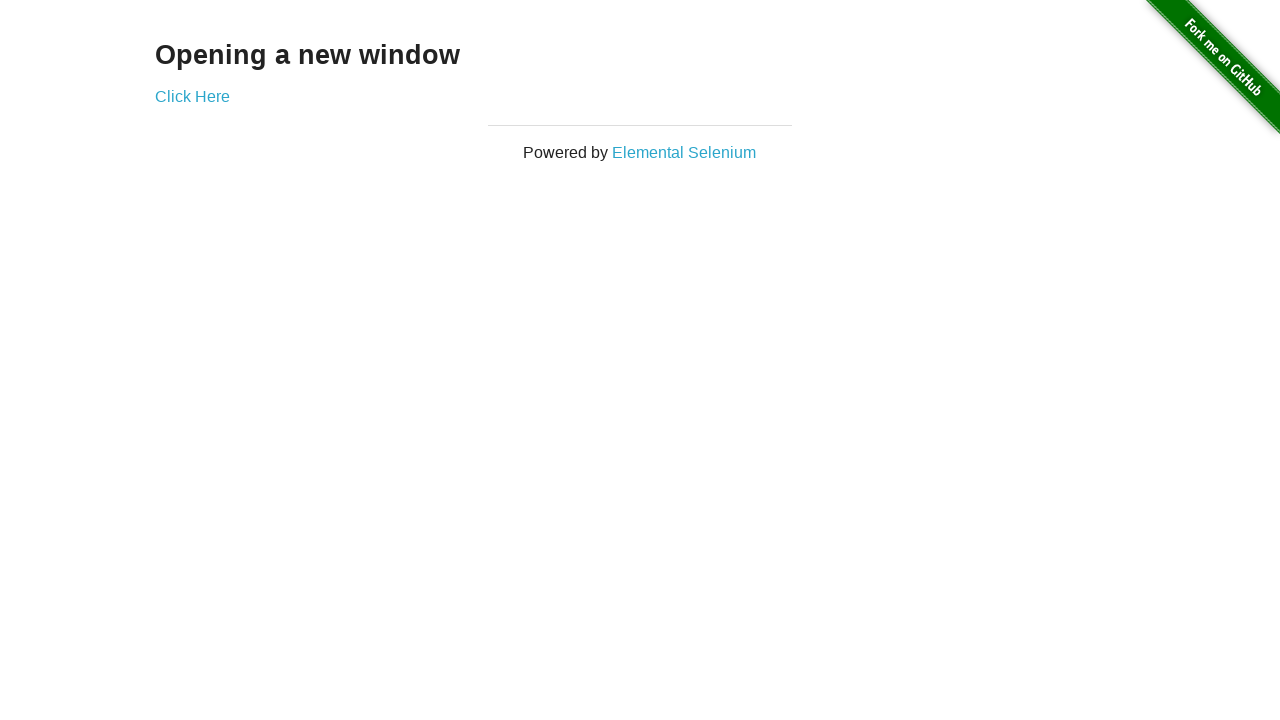

Clicked link to open new window at (192, 96) on a[href='/windows/new']
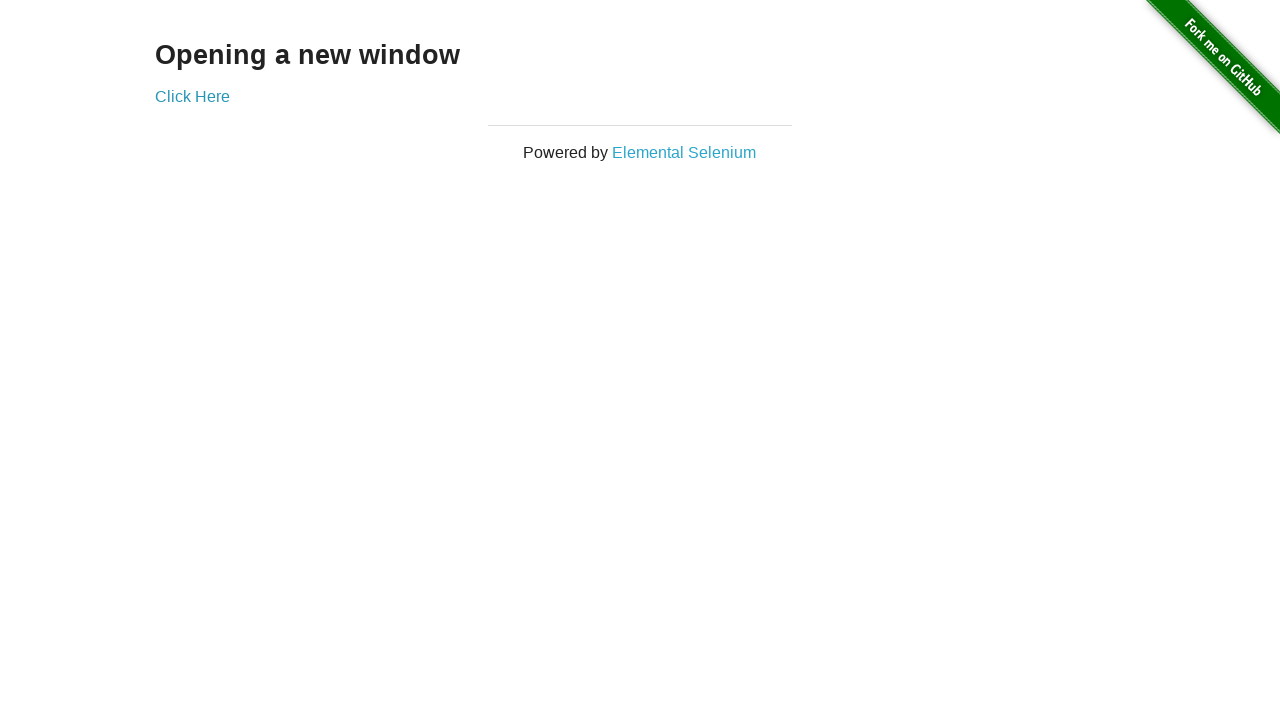

New window opened and captured
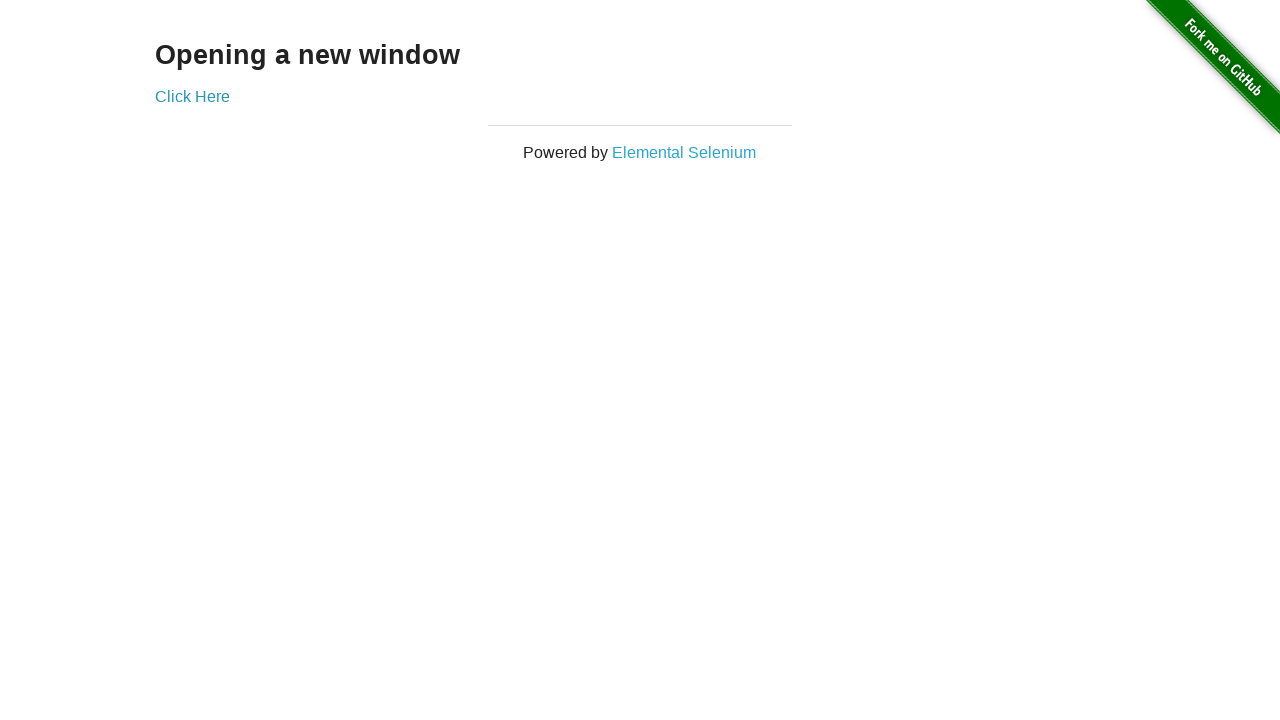

New window page loaded completely
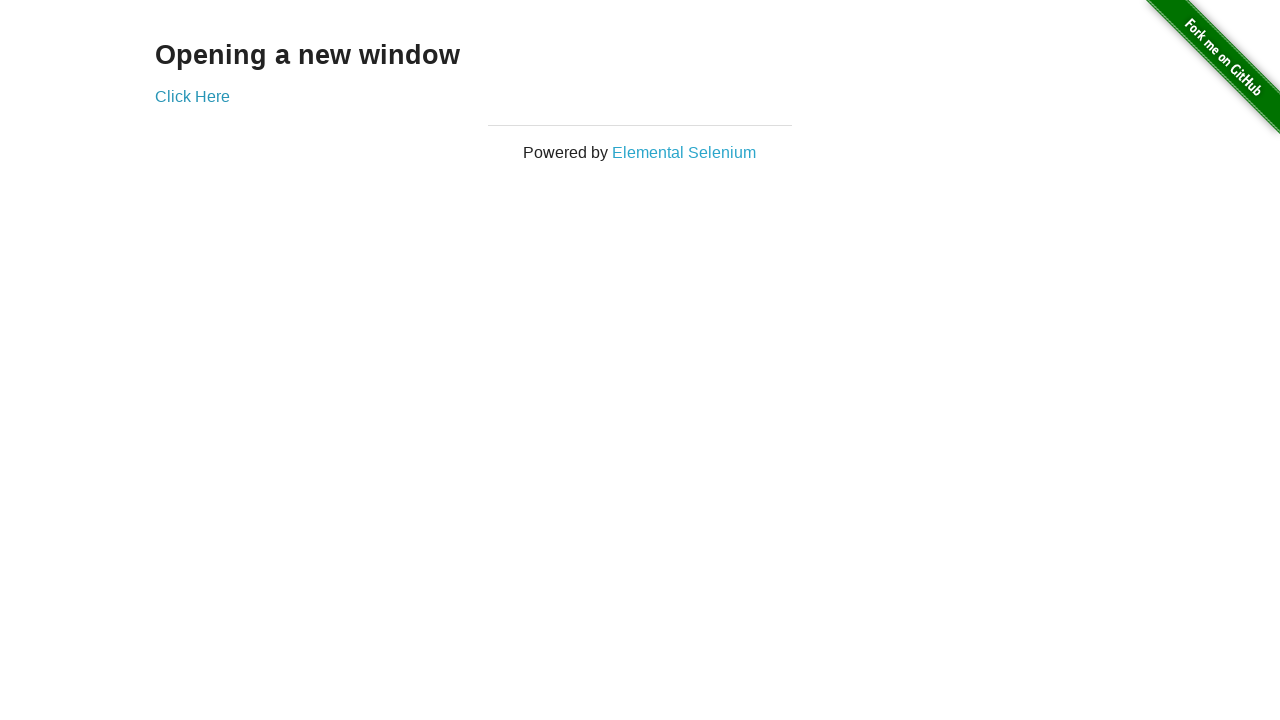

Retrieved text from child window: 'New Window'
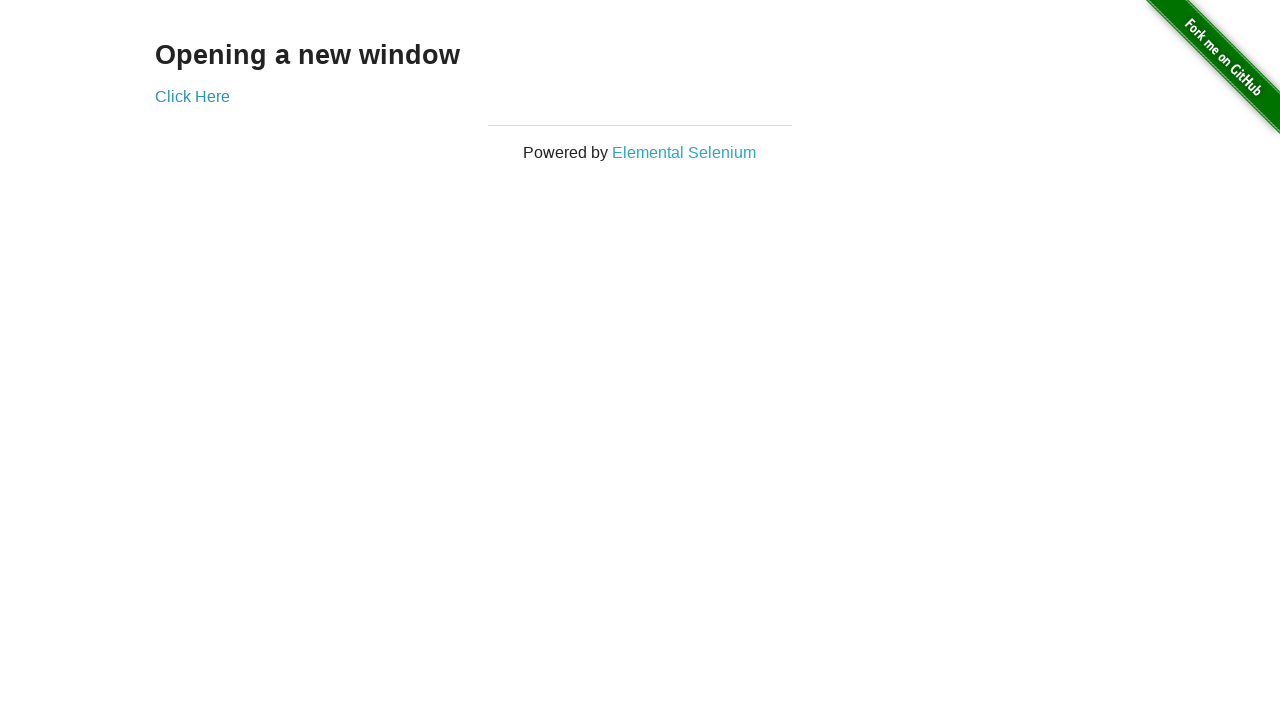

Retrieved text from parent window: 'Opening a new window'
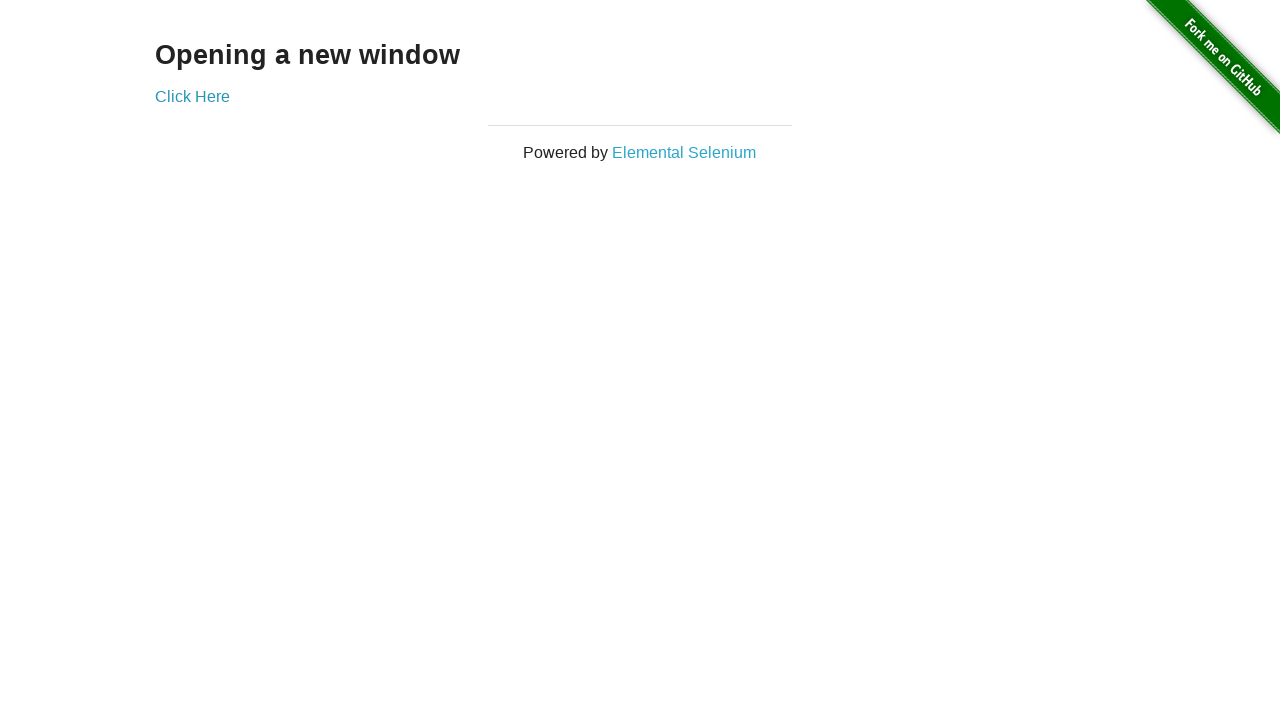

Closed child window
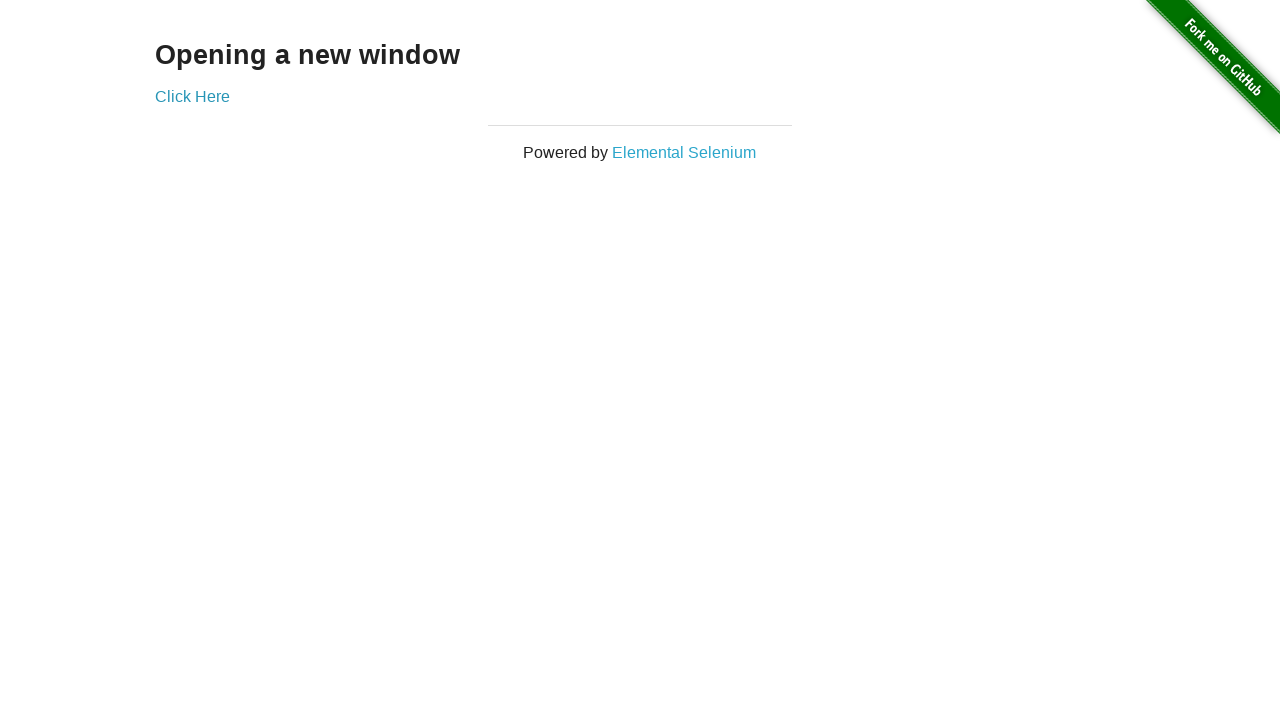

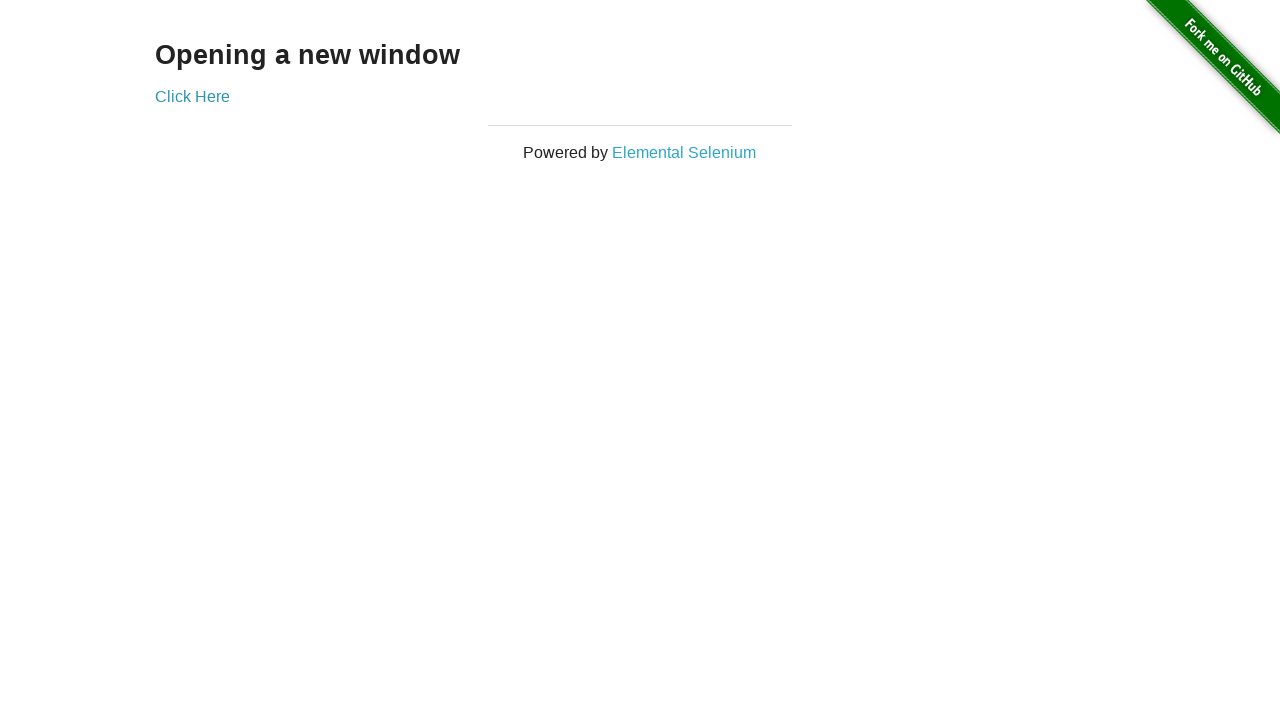